Tests various radio button interactions including selection, checking default selection, and conditional selection based on state

Starting URL: https://www.leafground.com/radio.xhtml

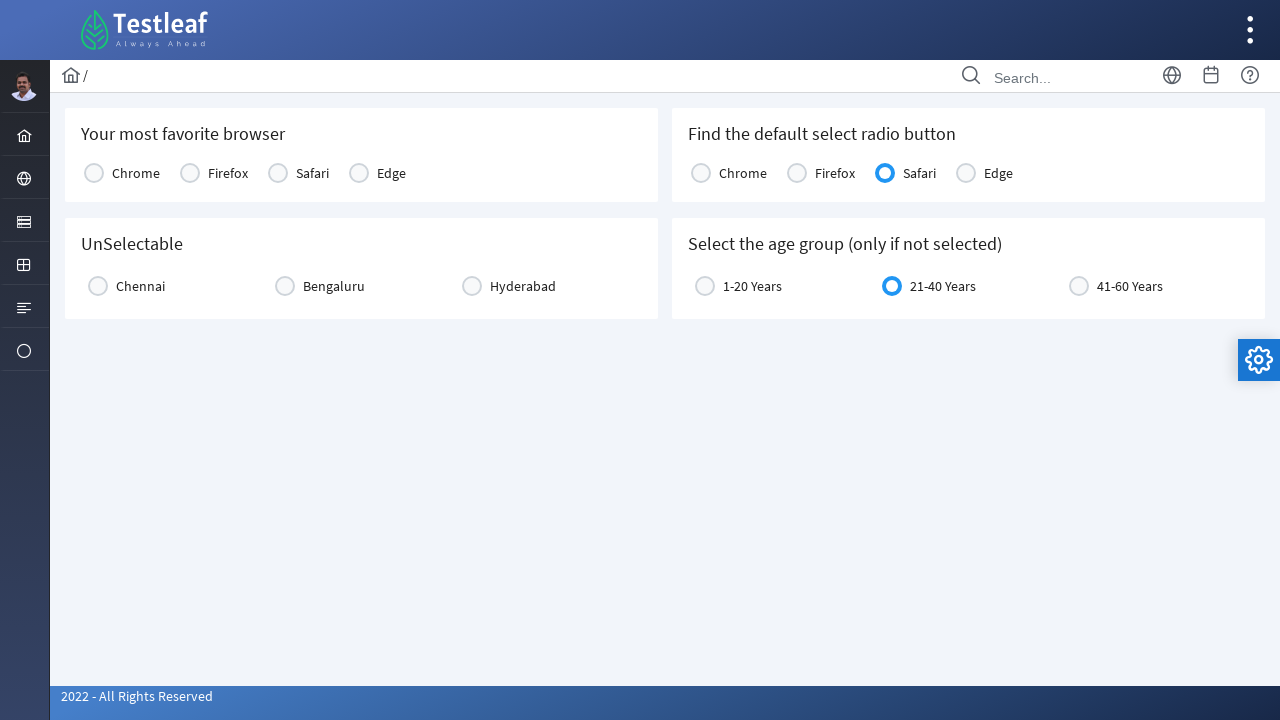

Clicked Chrome radio button to select favorite browser at (136, 173) on xpath=//label[text()='Chrome']
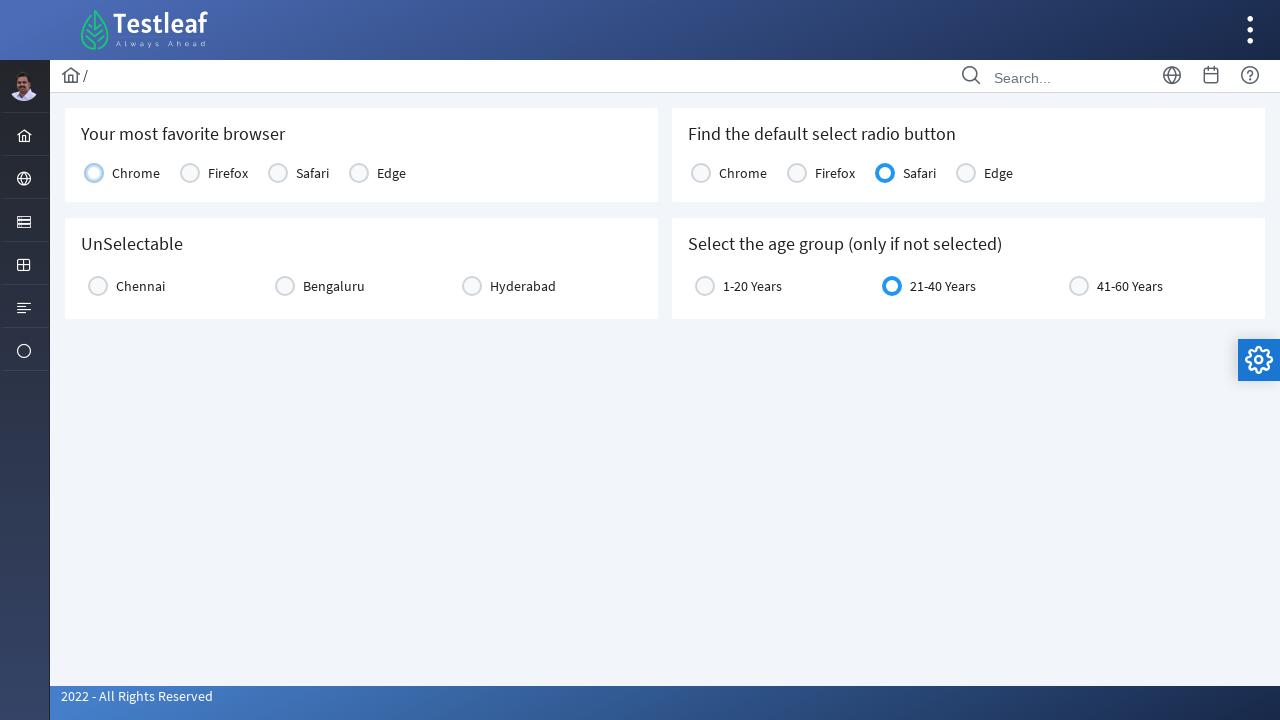

Clicked Bengaluru radio button (unselectable) at (334, 286) on xpath=//label[text()='Bengaluru']
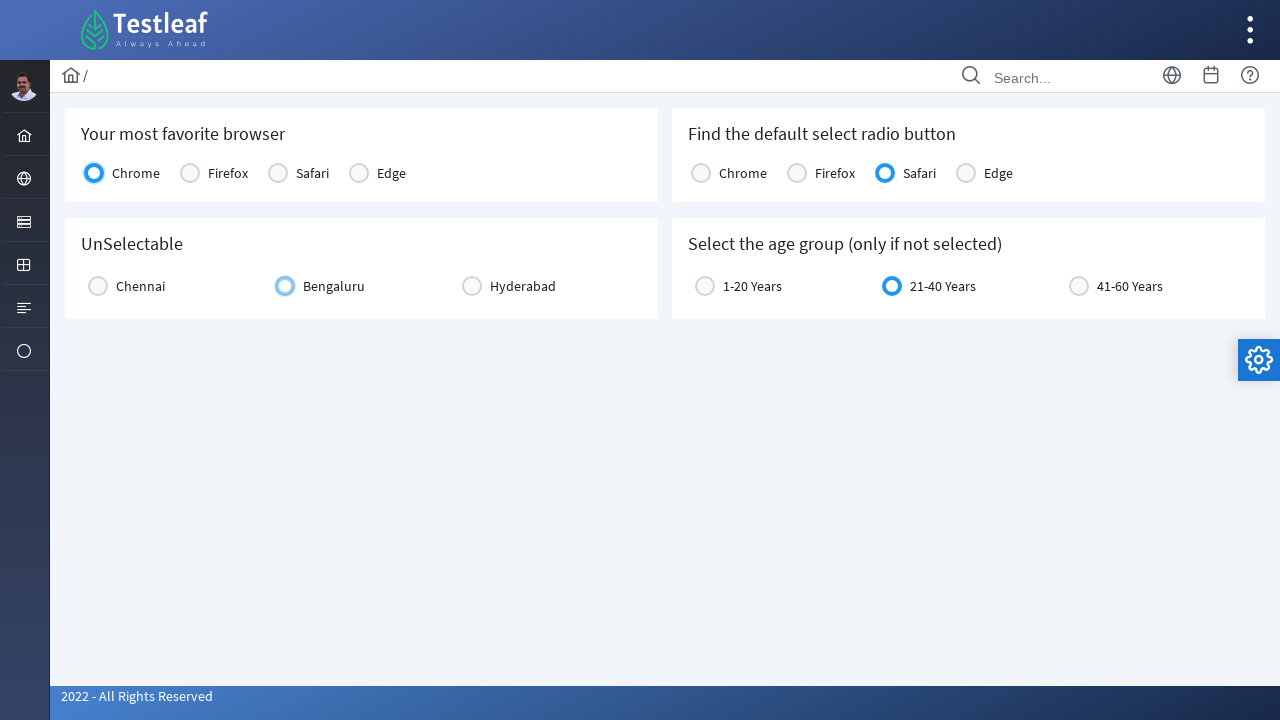

Located age group radio button element
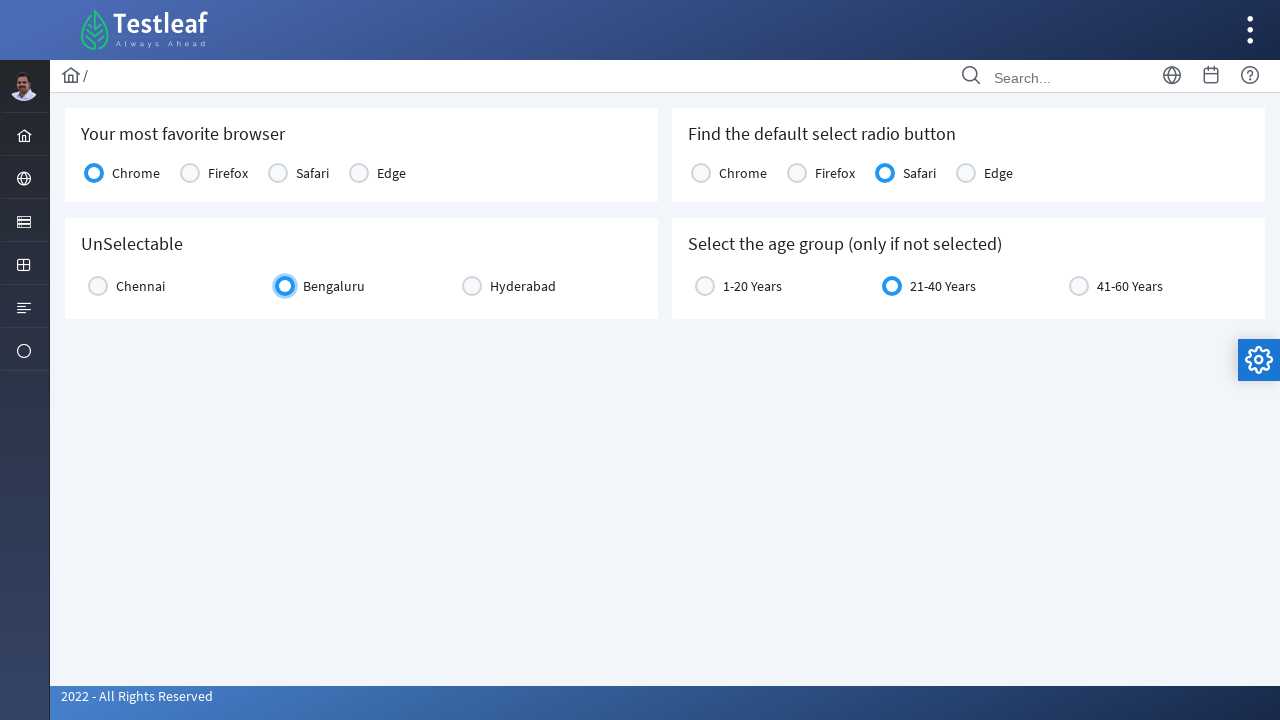

Age group radio button is already visible and selected
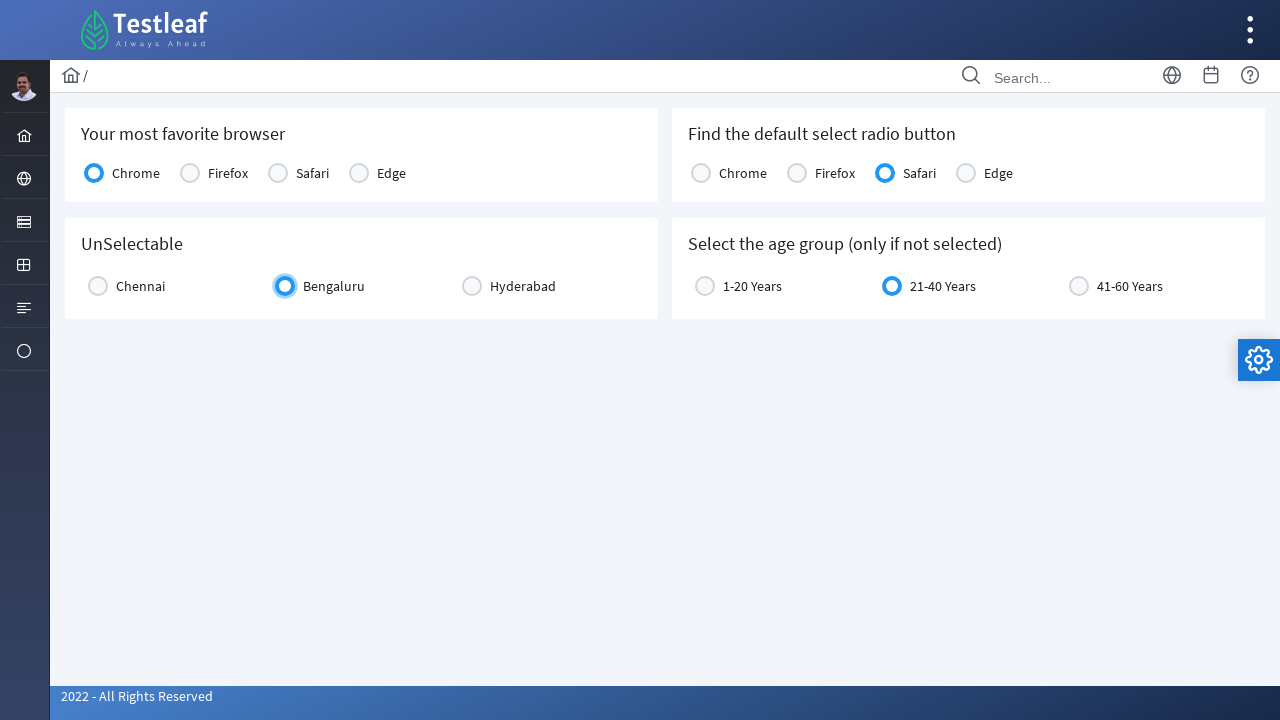

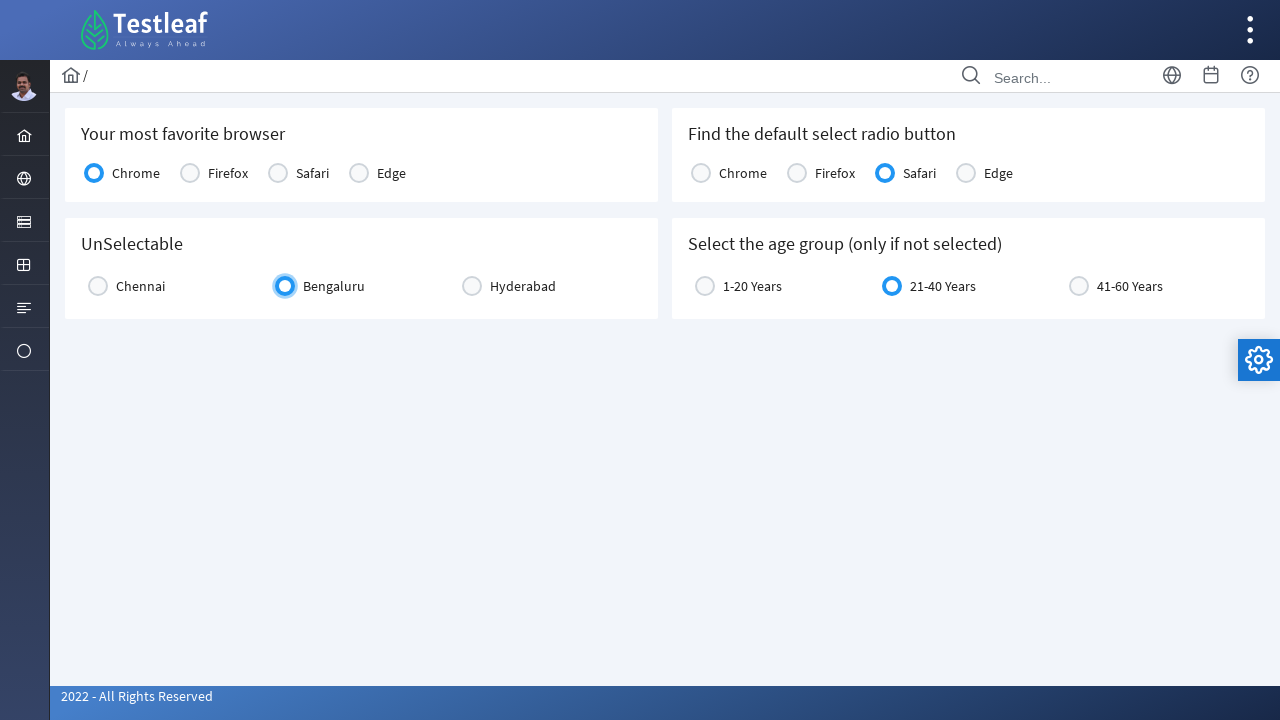